Tests the Add/Remove Elements functionality by clicking the "Add Element" button five times to create multiple "Delete" buttons, then verifies the buttons were created.

Starting URL: http://the-internet.herokuapp.com/add_remove_elements/

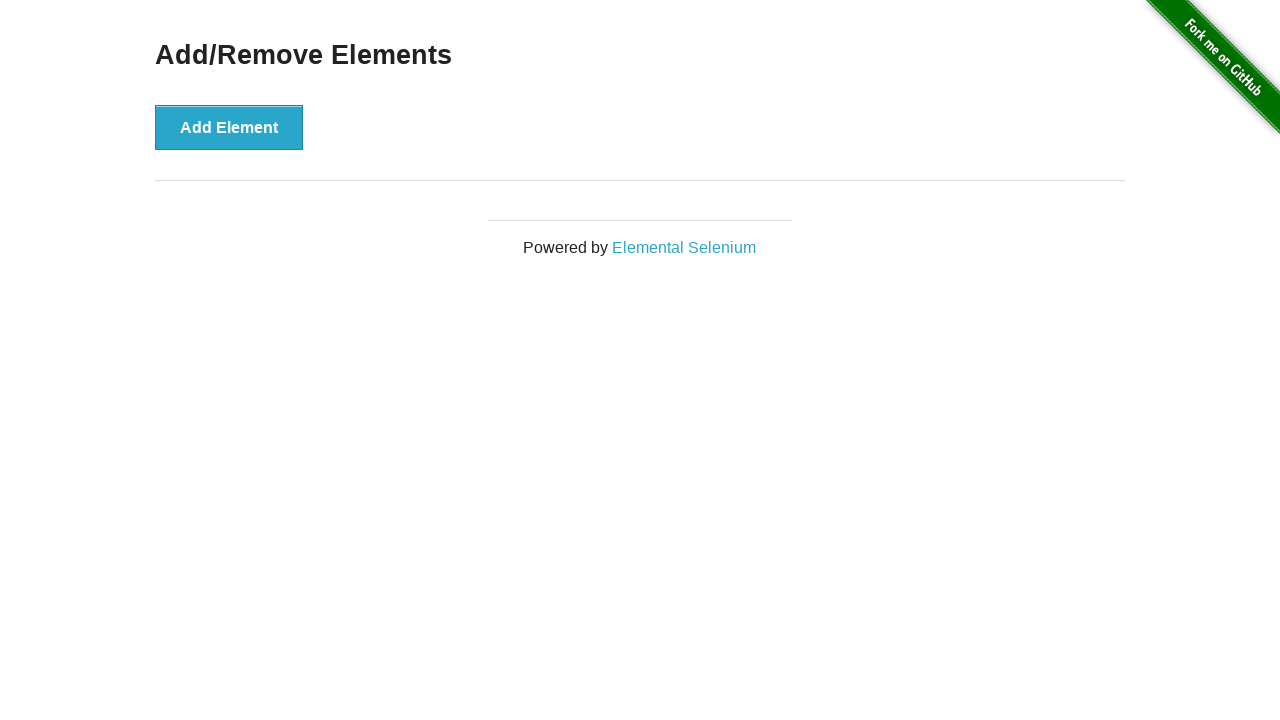

Clicked 'Add Element' button at (229, 127) on xpath=//button[text()='Add Element']
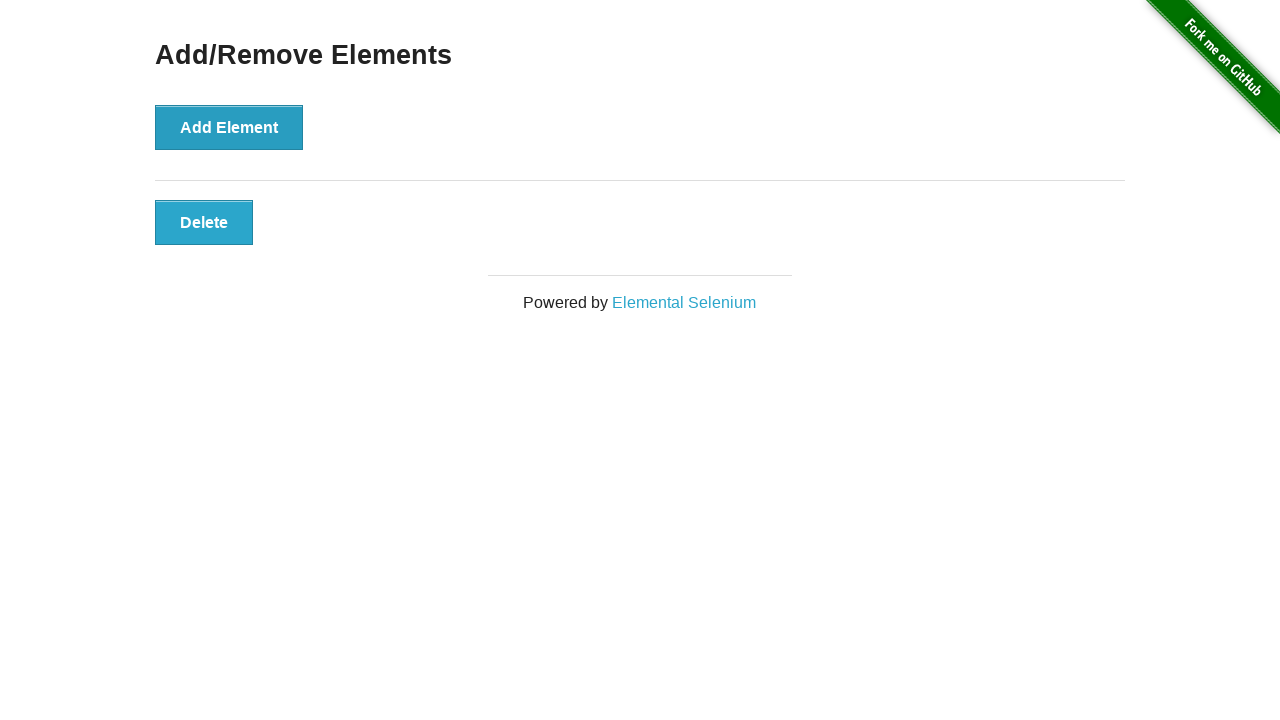

Waited 500ms for visual effect
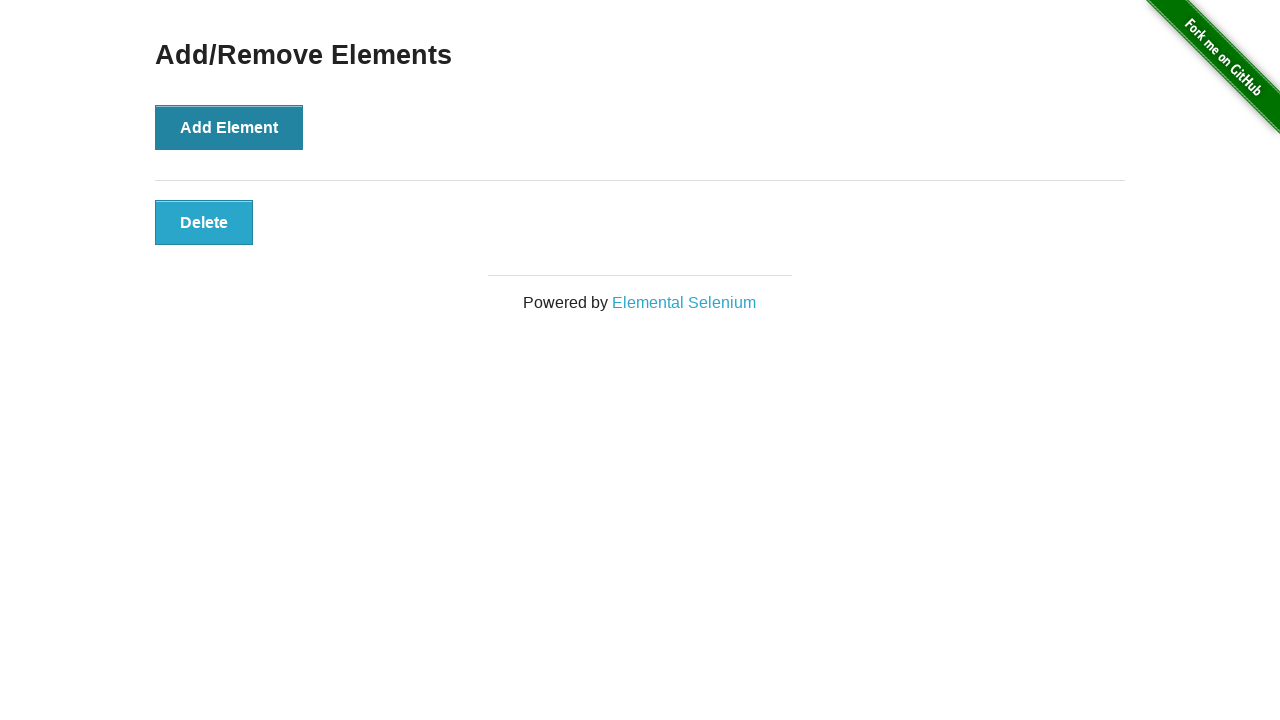

Clicked 'Add Element' button at (229, 127) on xpath=//button[text()='Add Element']
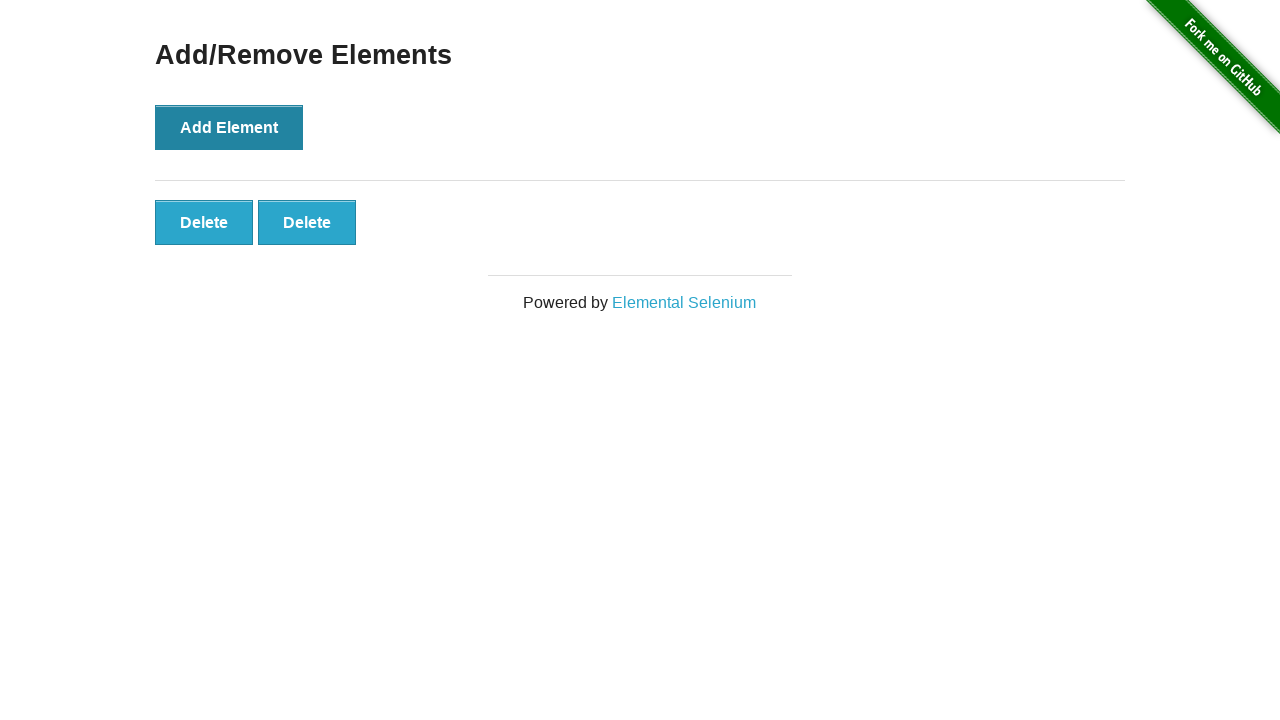

Waited 500ms for visual effect
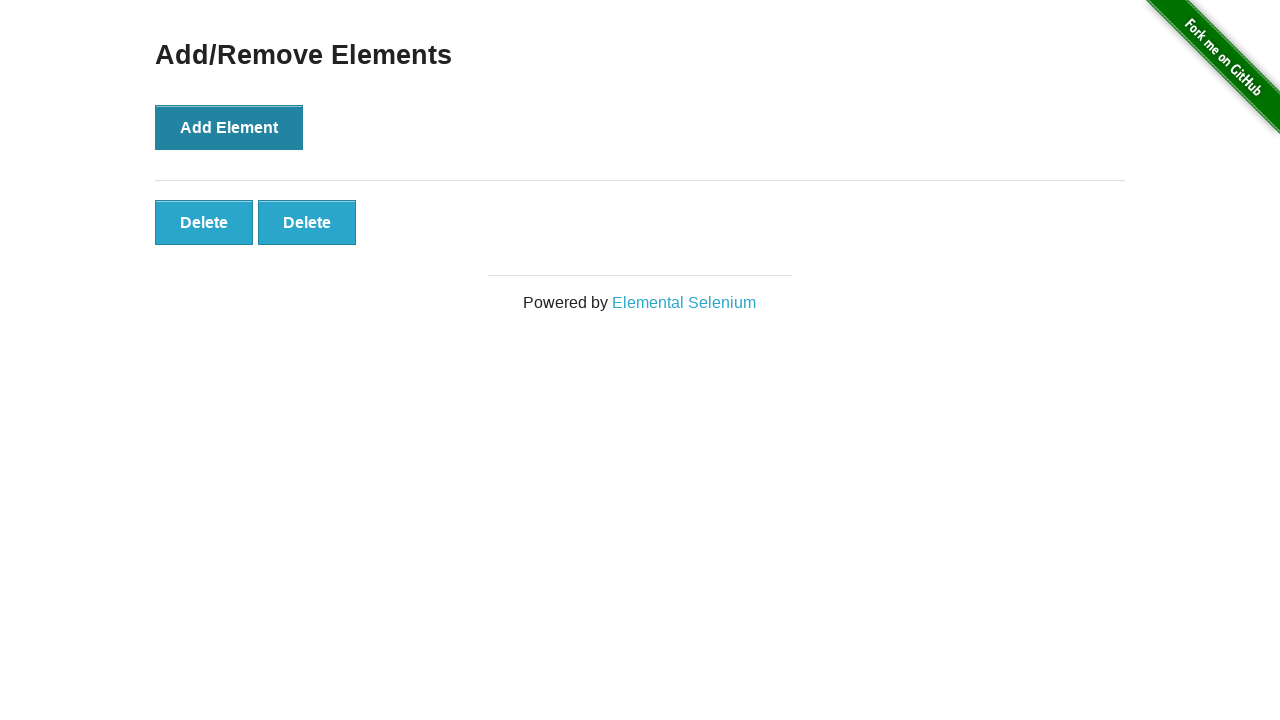

Clicked 'Add Element' button at (229, 127) on xpath=//button[text()='Add Element']
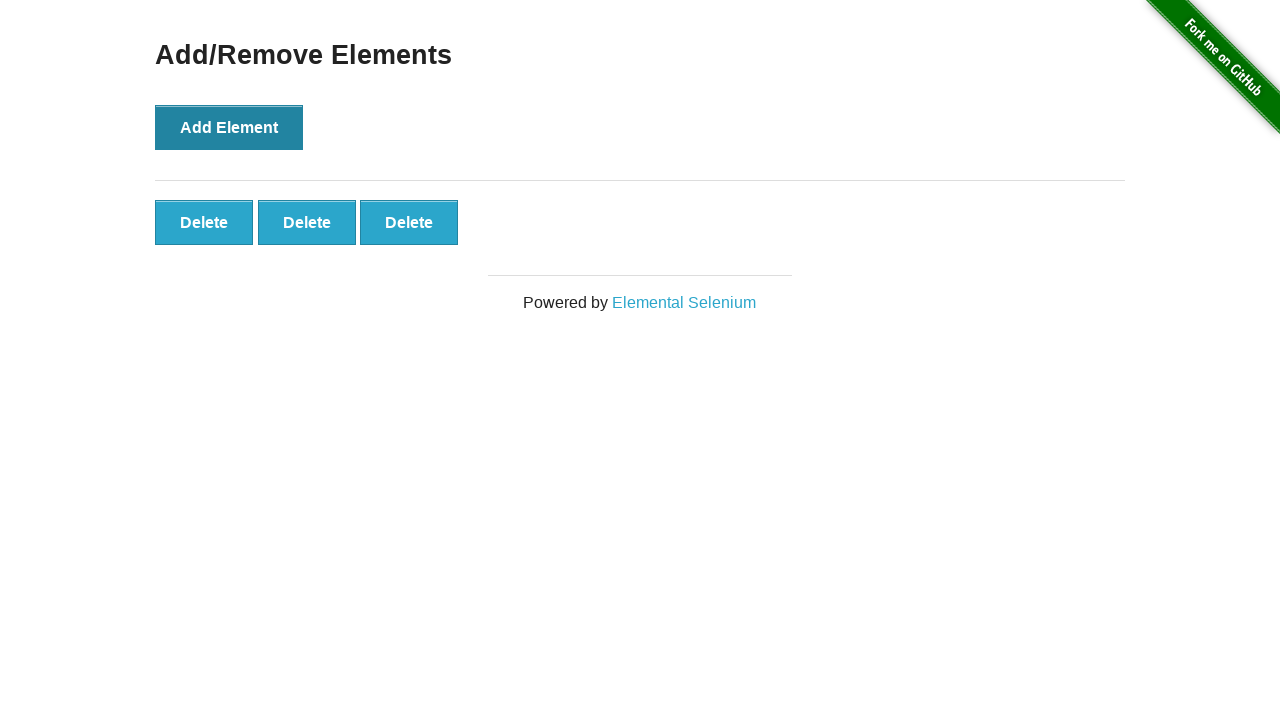

Waited 500ms for visual effect
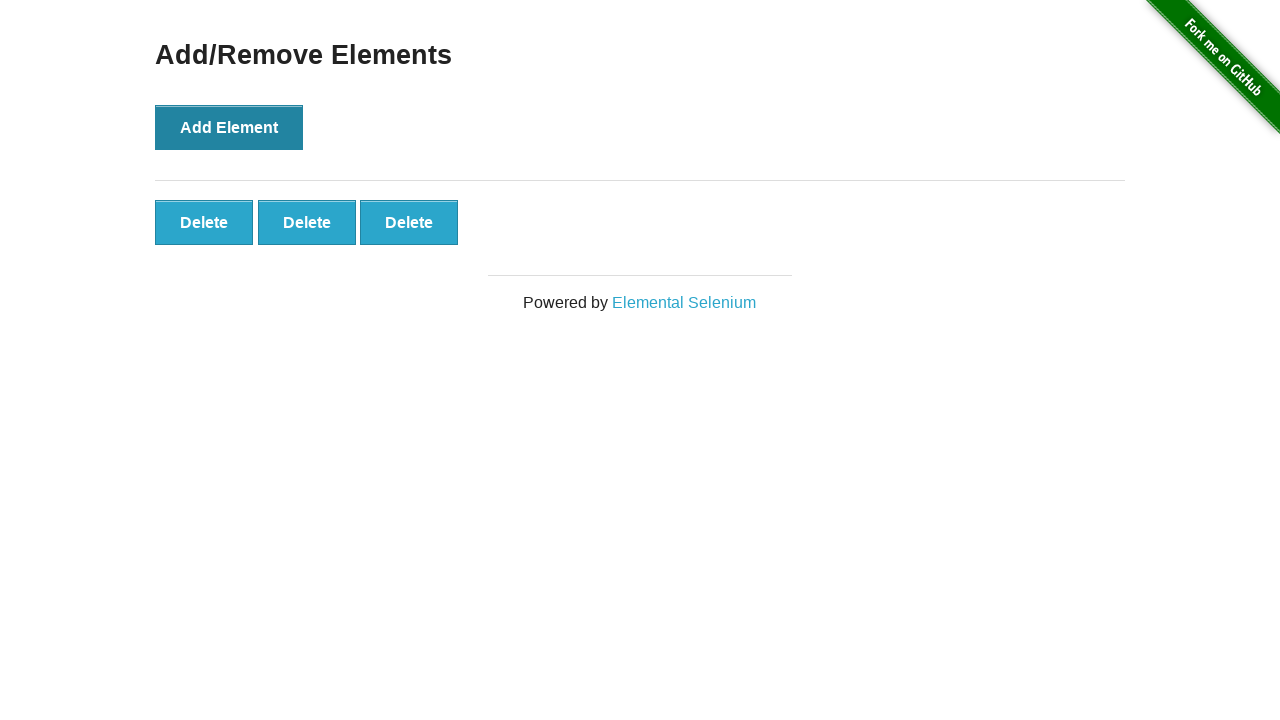

Clicked 'Add Element' button at (229, 127) on xpath=//button[text()='Add Element']
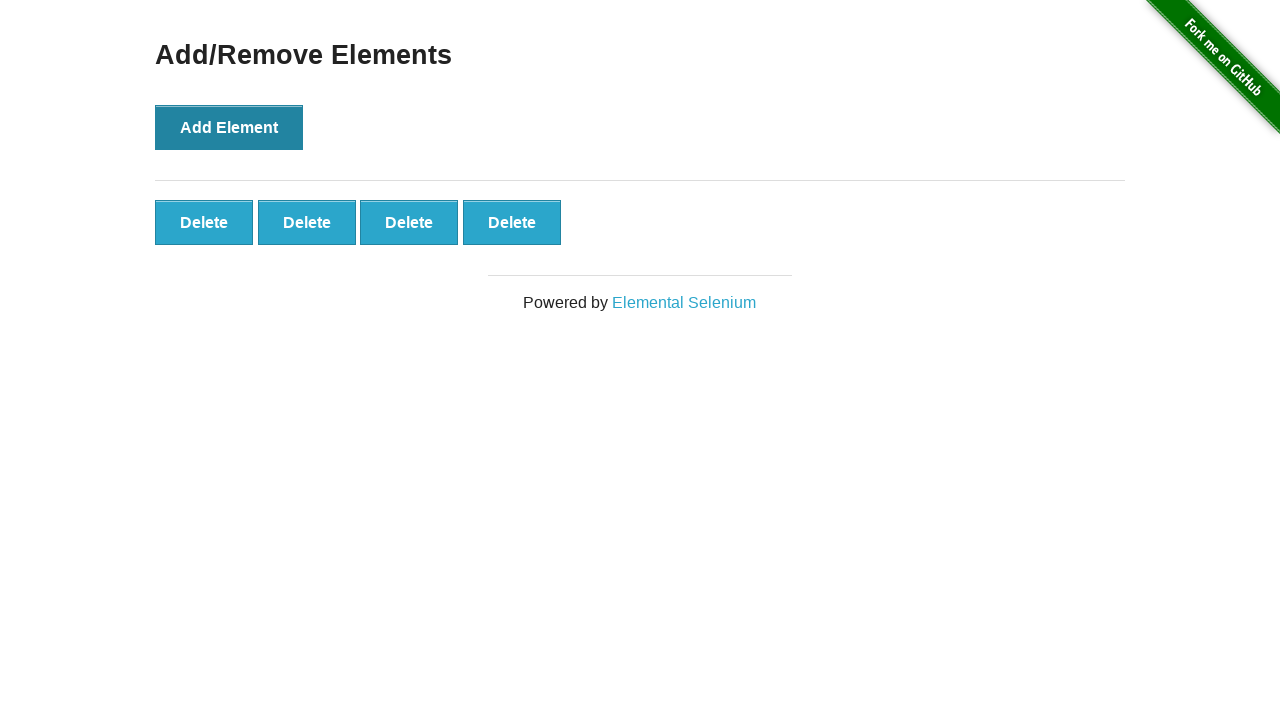

Waited 500ms for visual effect
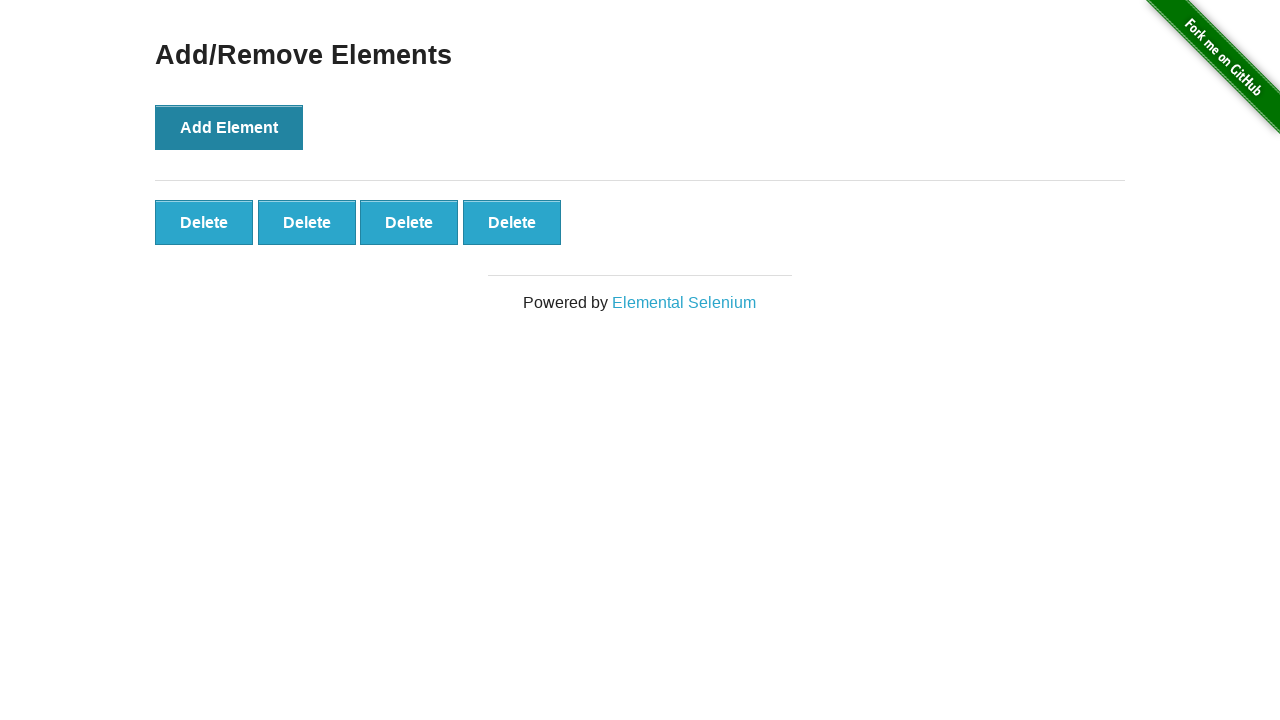

Clicked 'Add Element' button at (229, 127) on xpath=//button[text()='Add Element']
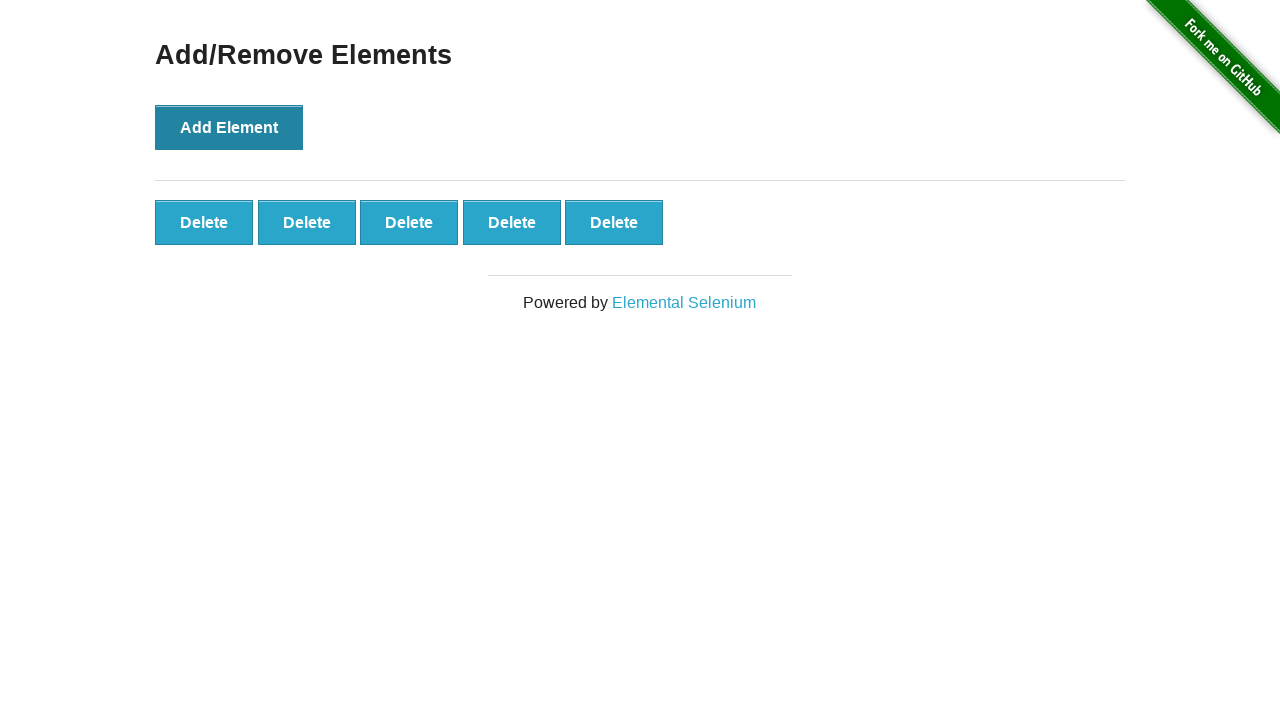

Waited 500ms for visual effect
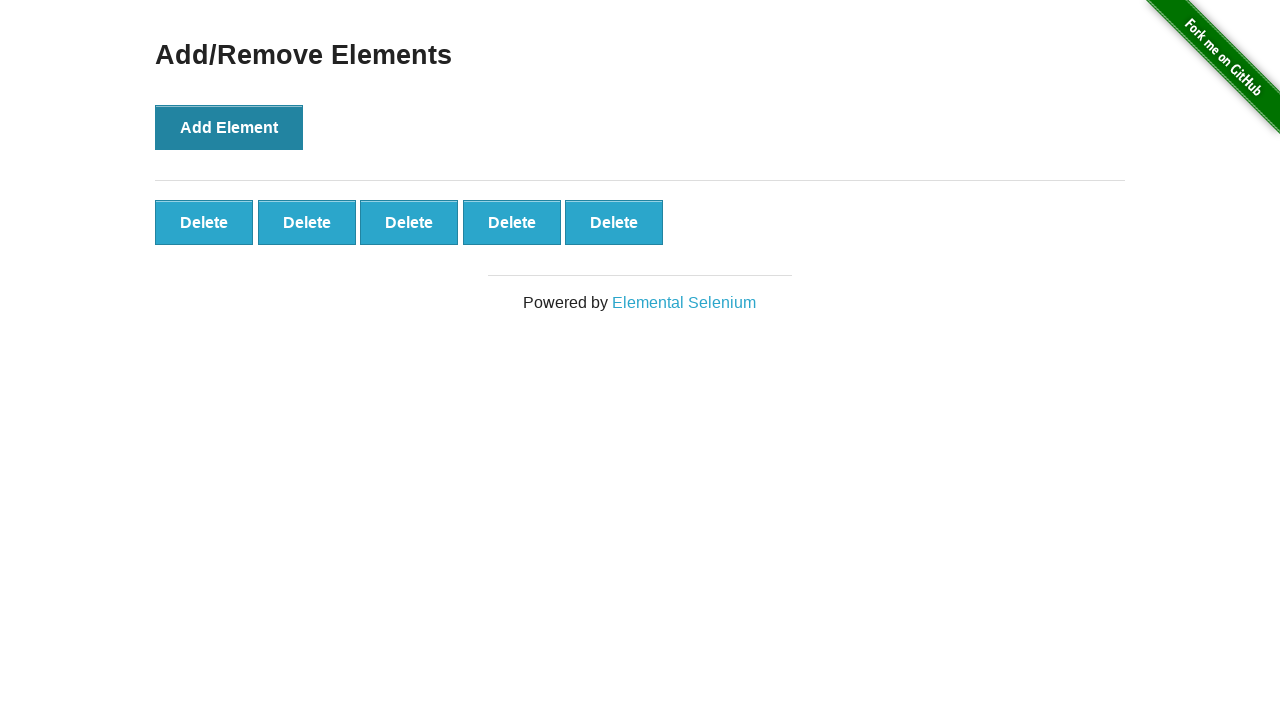

Delete buttons appeared on page
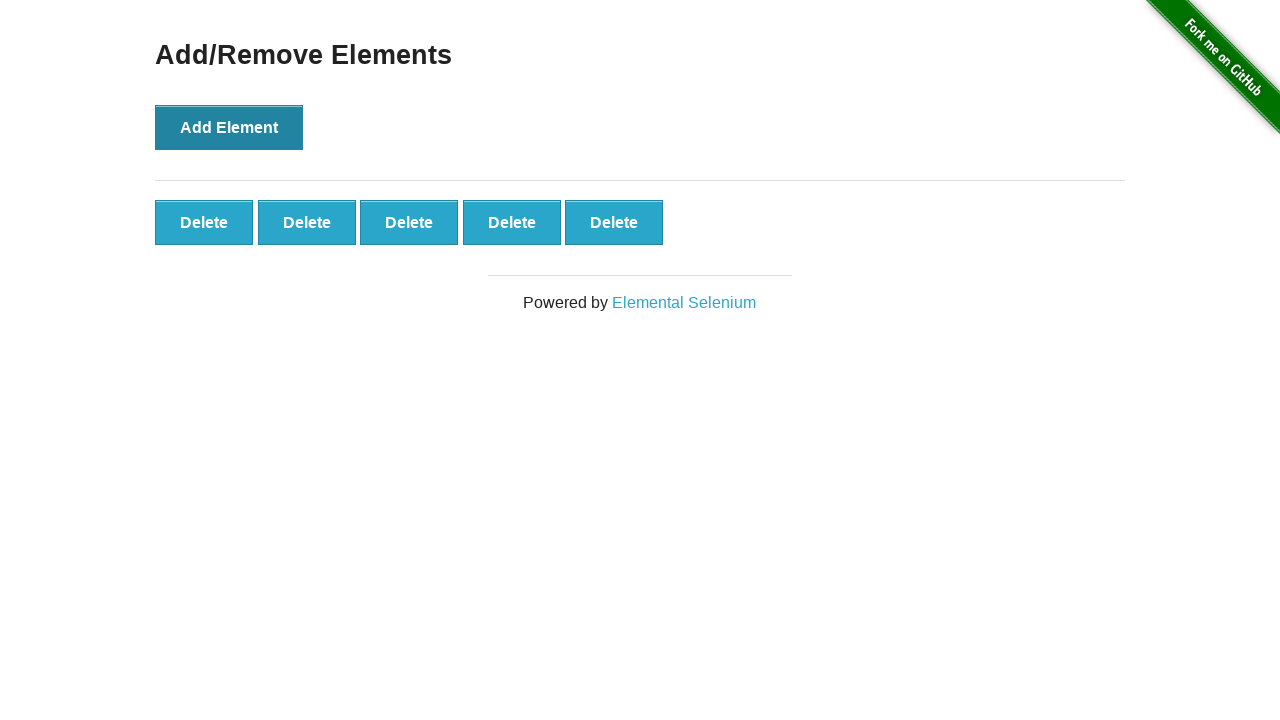

Counted 5 Delete buttons on page
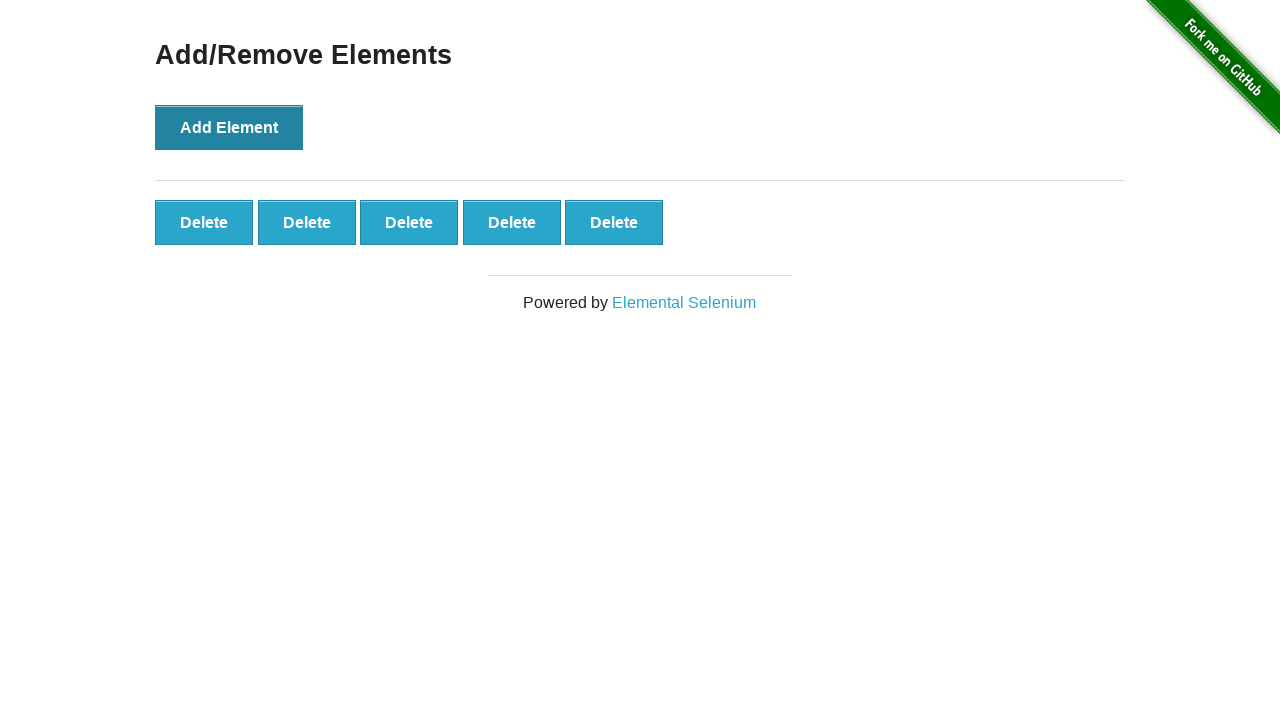

Verified that exactly 5 Delete buttons were created
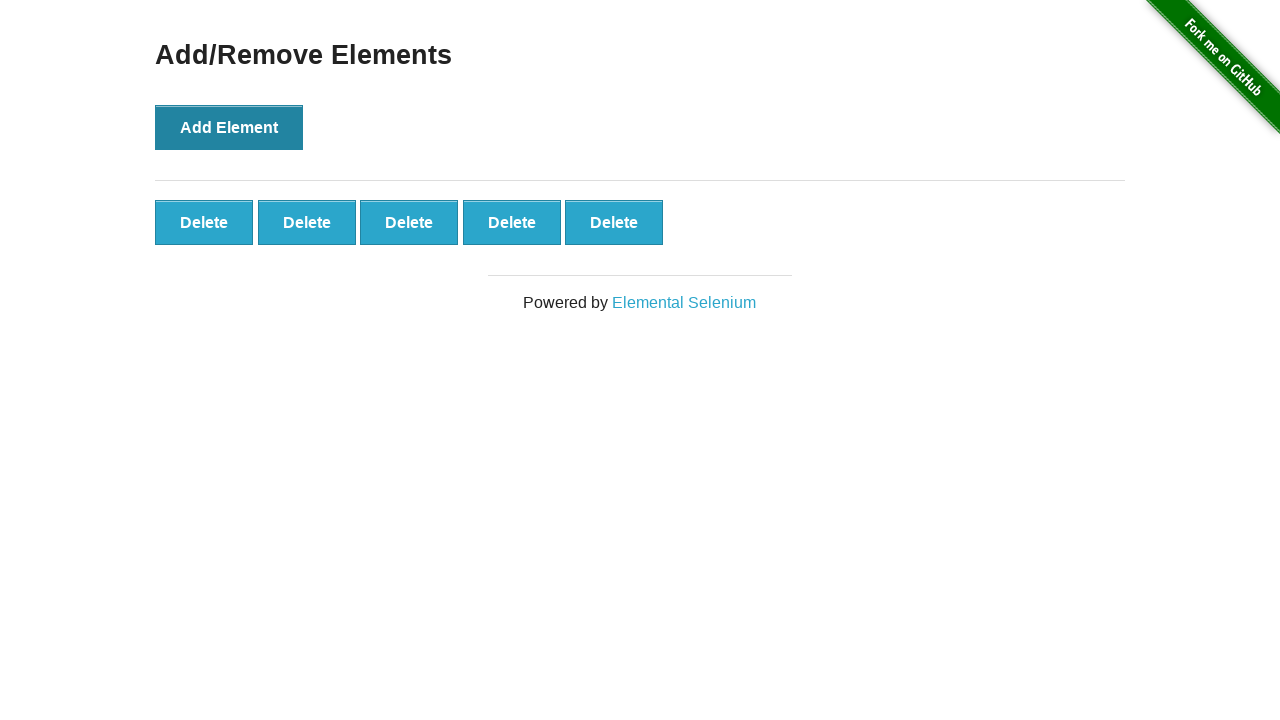

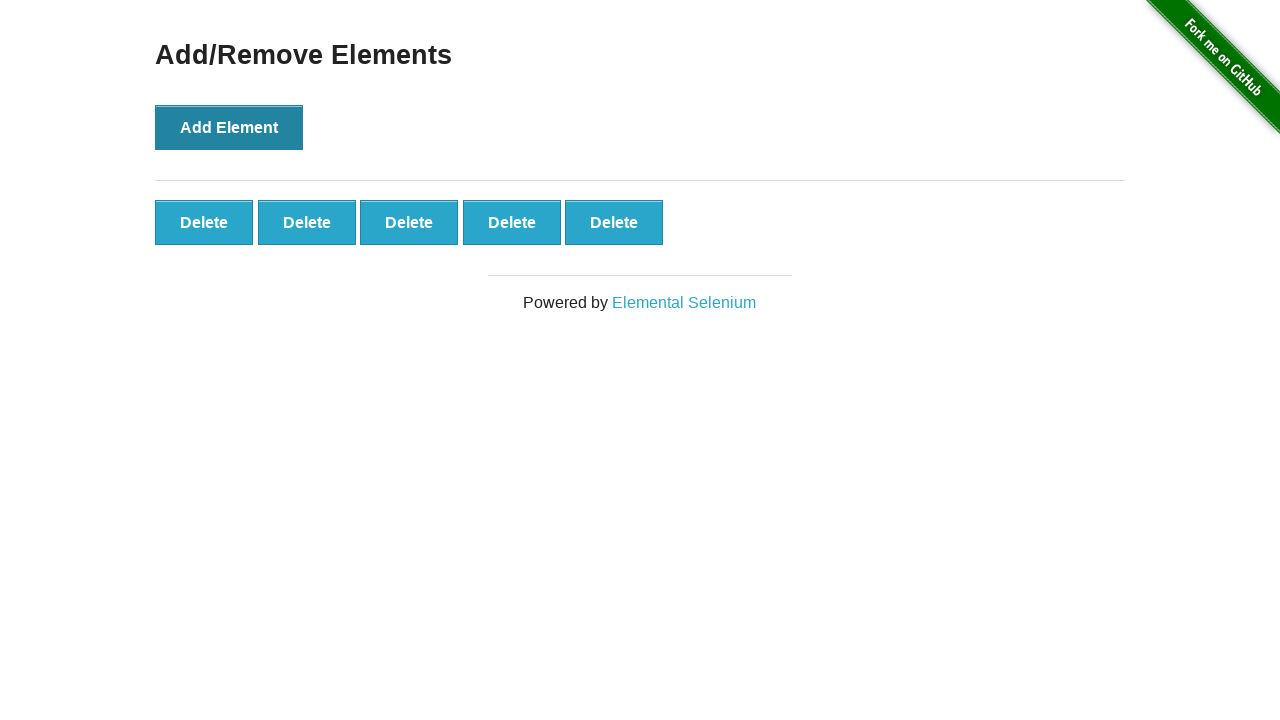